Tests window switching by clicking a button to open a new window, switching to it, clicking a menu item, and switching back to the parent window

Starting URL: https://demo.automationtesting.in/Windows.html

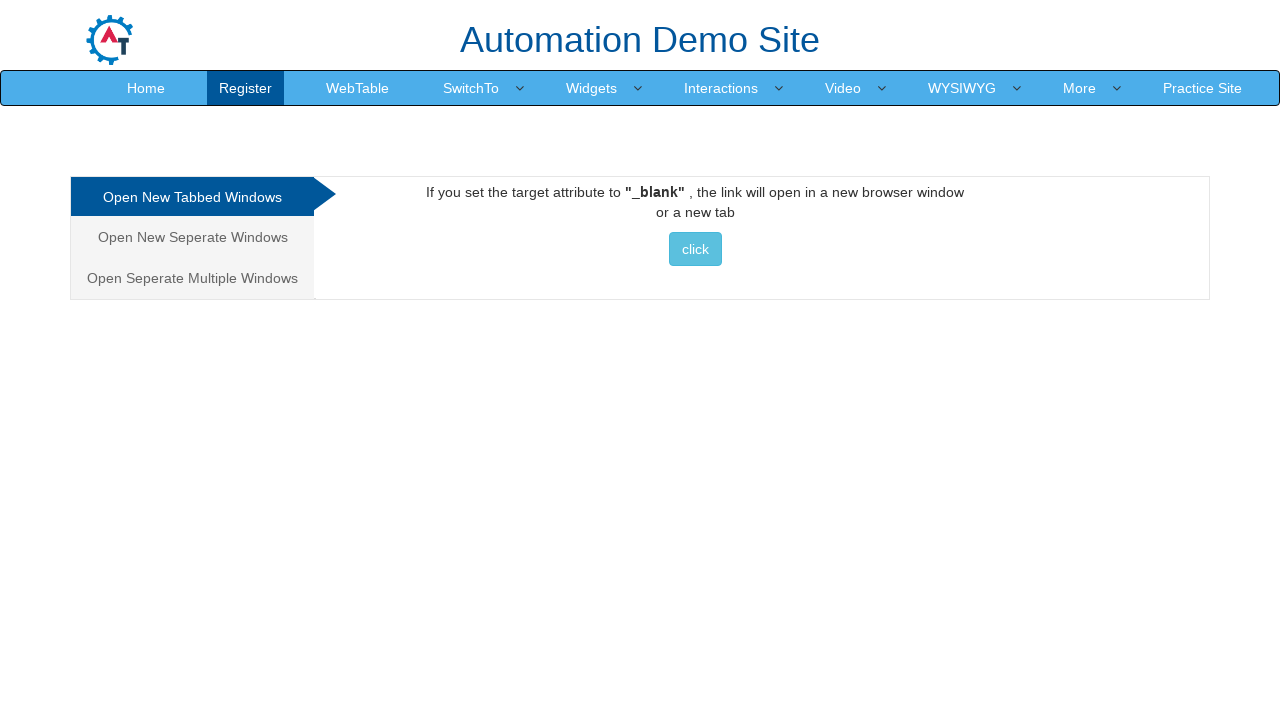

Clicked button to open new window at (695, 249) on button.btn.btn-info
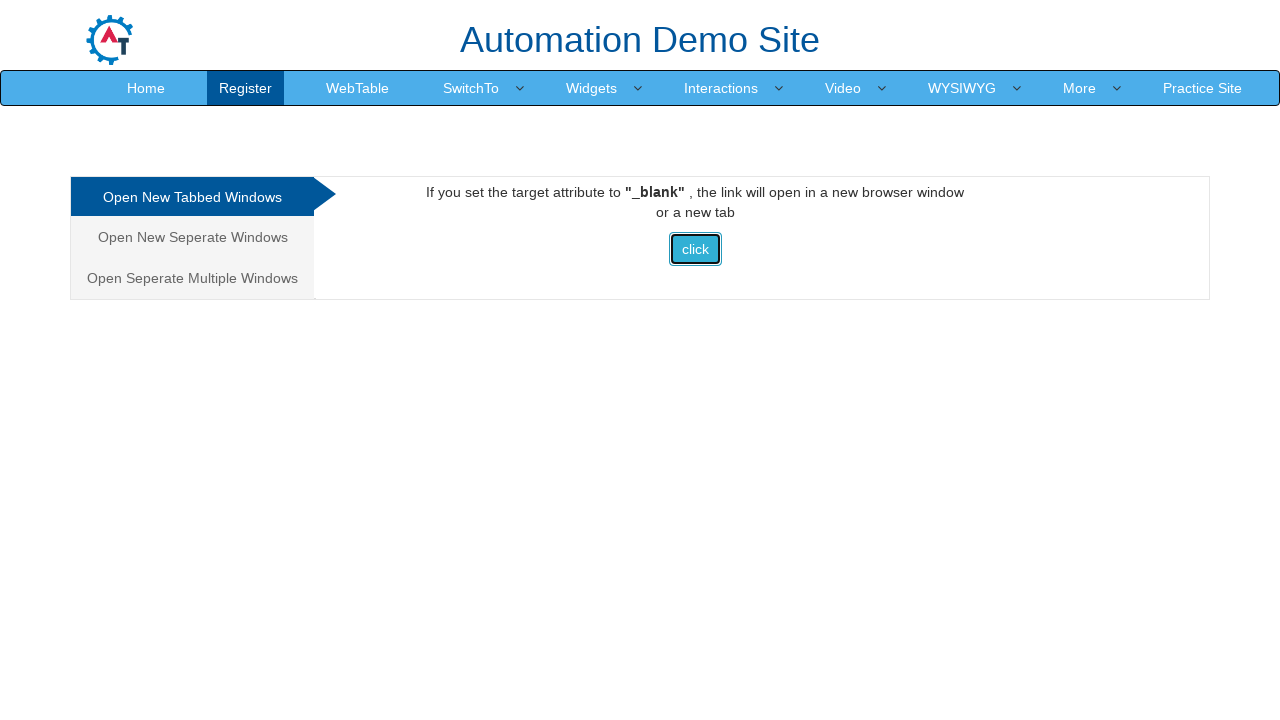

New window opened and captured
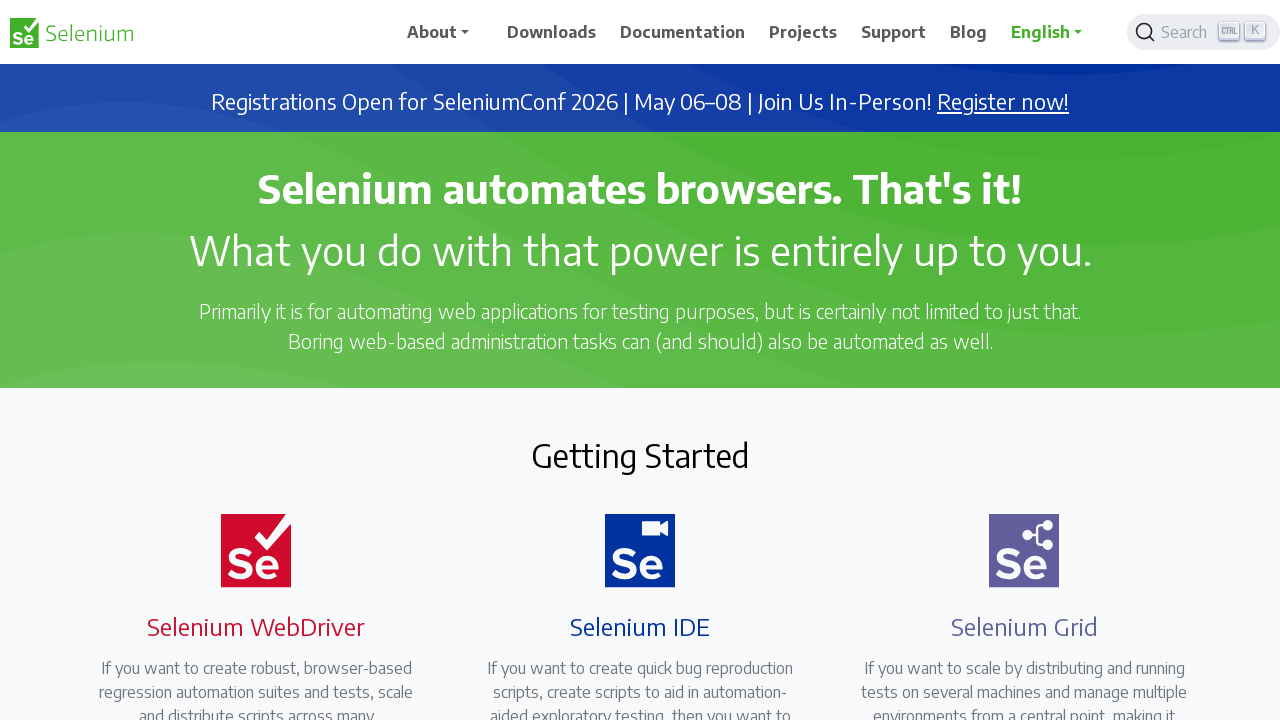

Clicked menu item in new window at (807, 32) on div.collapse.navbar-collapse.justify-content-end ul li:nth-child(4)
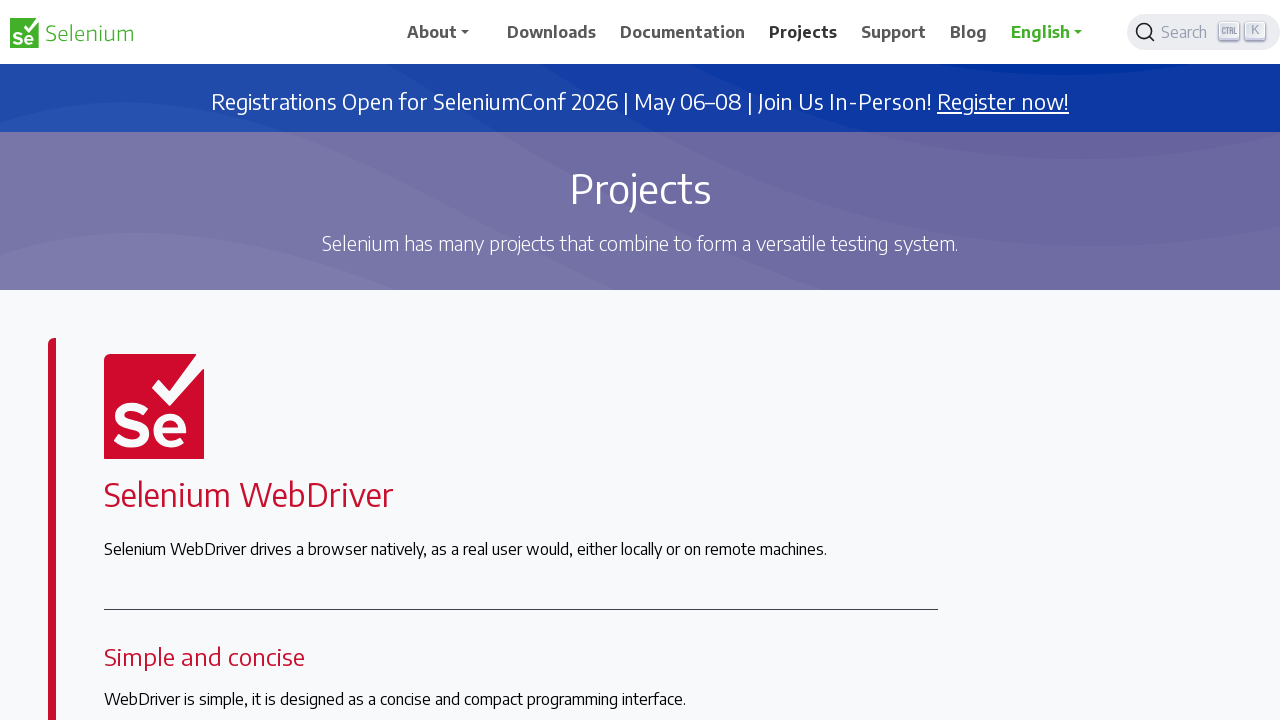

Switched back to parent window
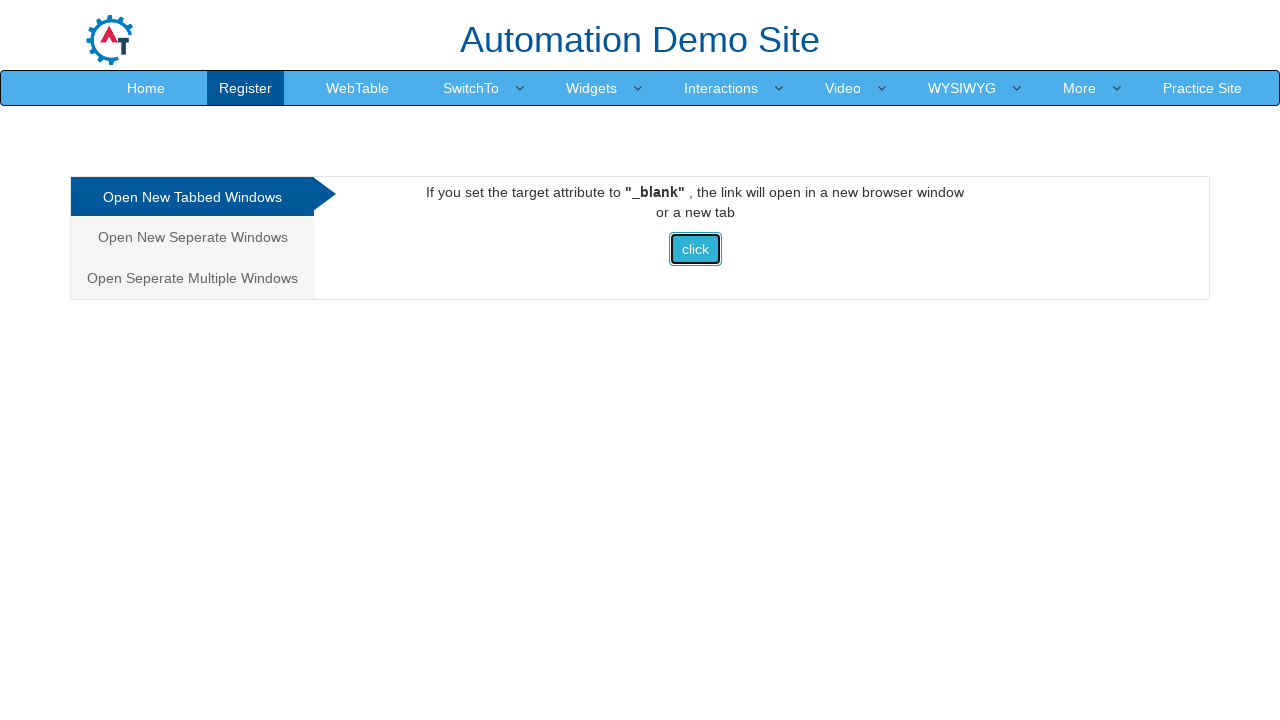

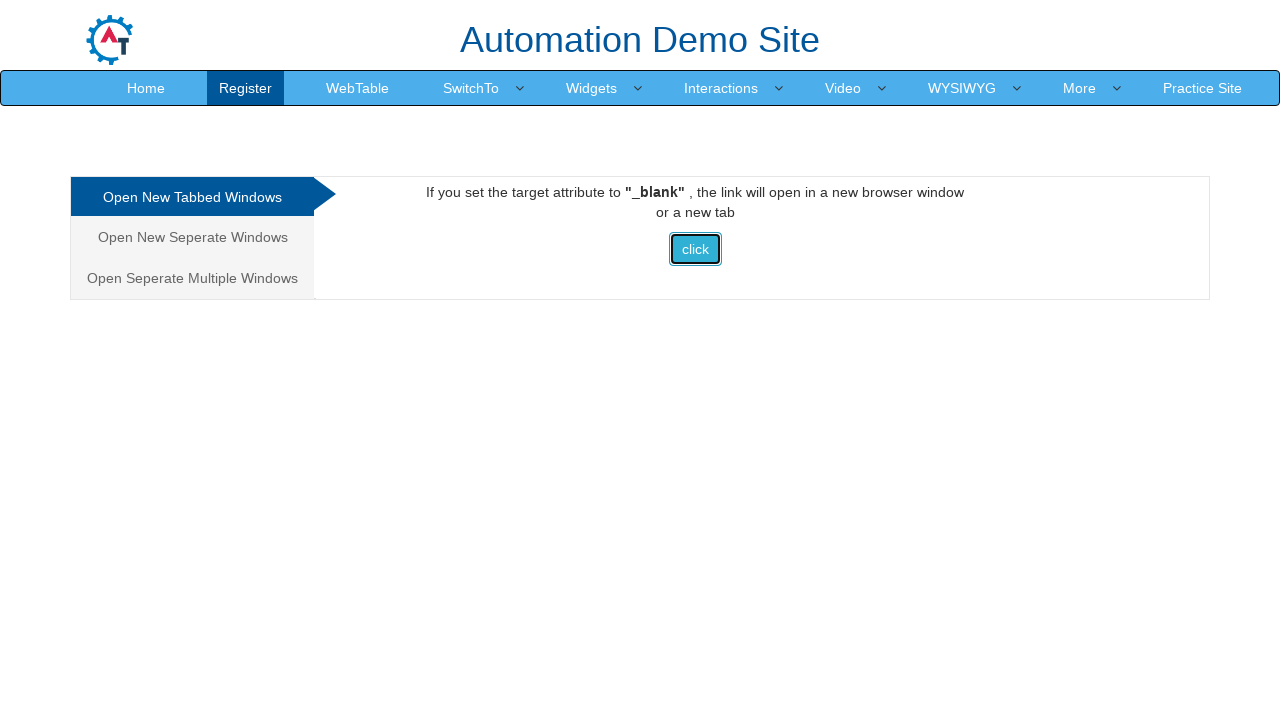